Tests pagination functionality by navigating to specific page numbers in a data grid

Starting URL: https://www.jqueryscript.net/demo/CRUD-Data-Grid-Plugin-jQuery-Quickgrid/

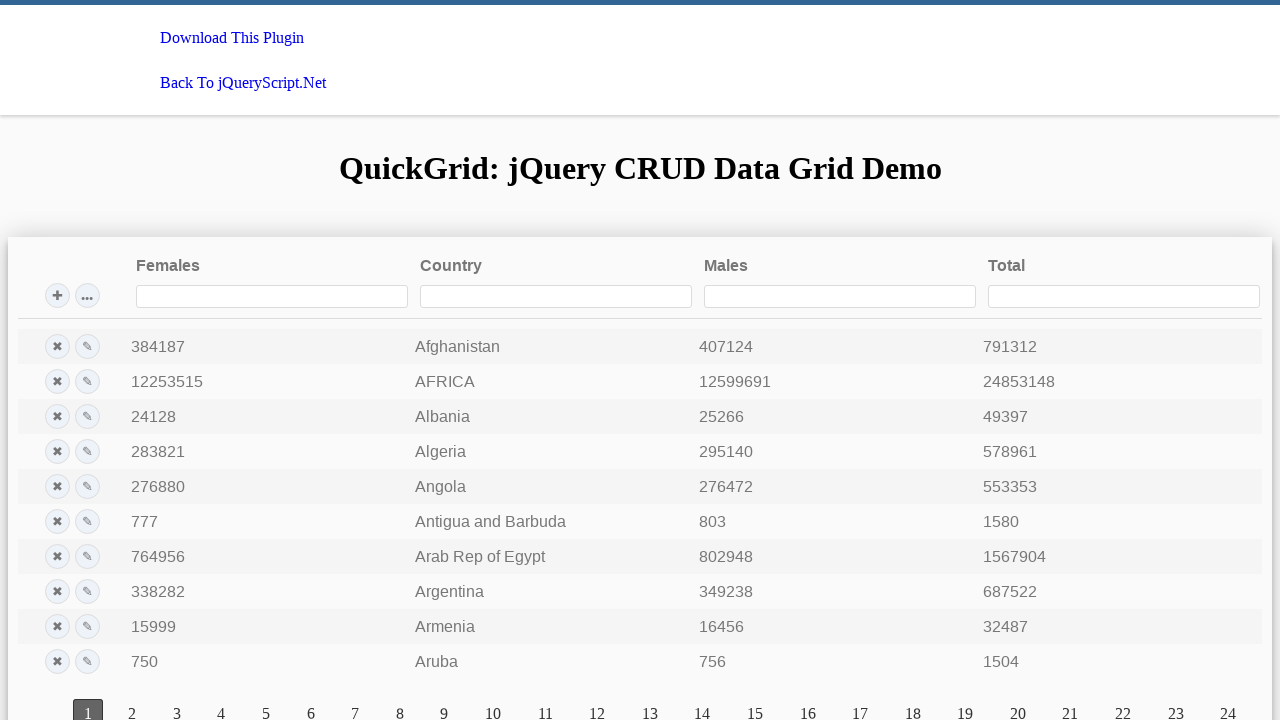

Clicked pagination link to navigate to page 5 at (266, 706) on xpath=//a[@class='qgrd-pagination-page-link' and text()='5']
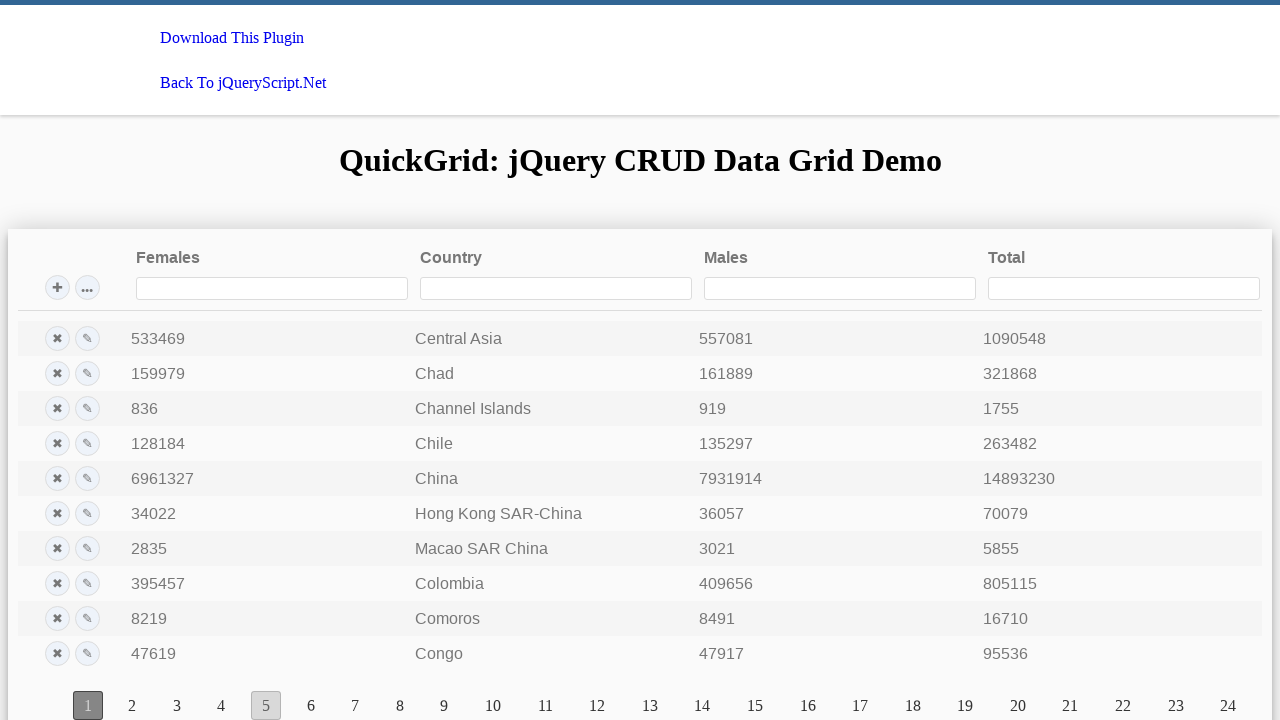

Waited 5 seconds for page 5 content to load
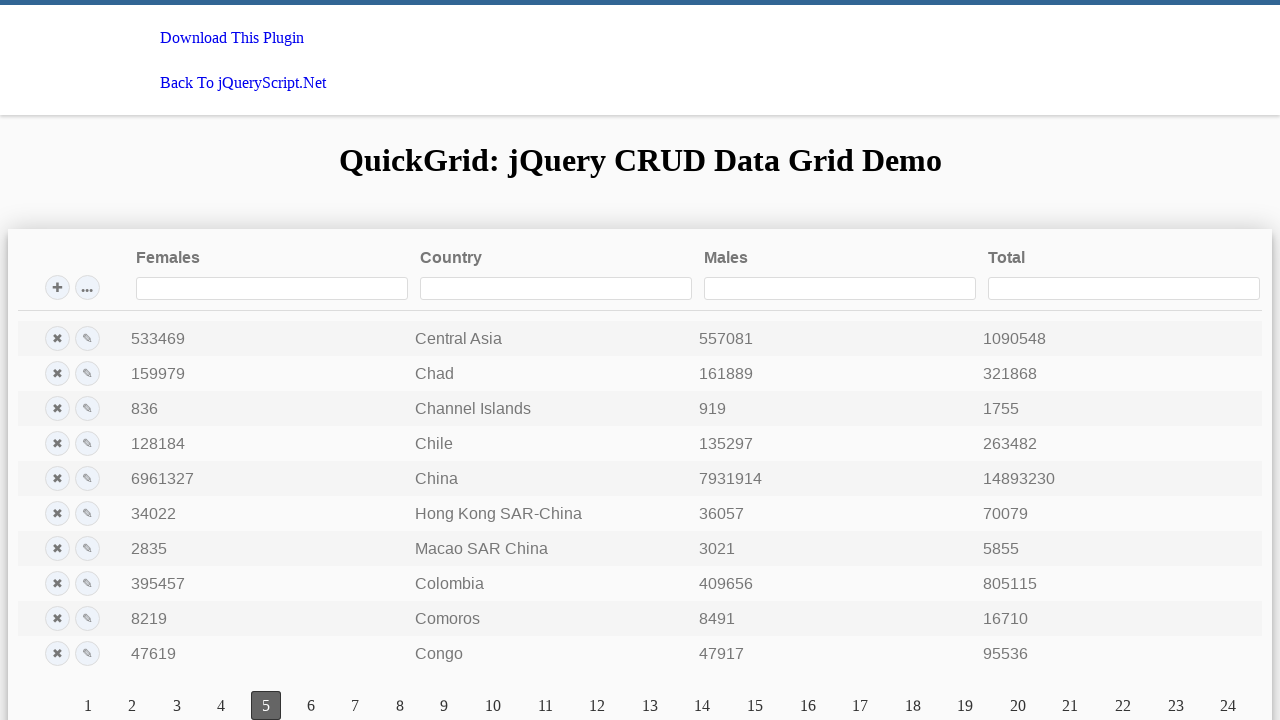

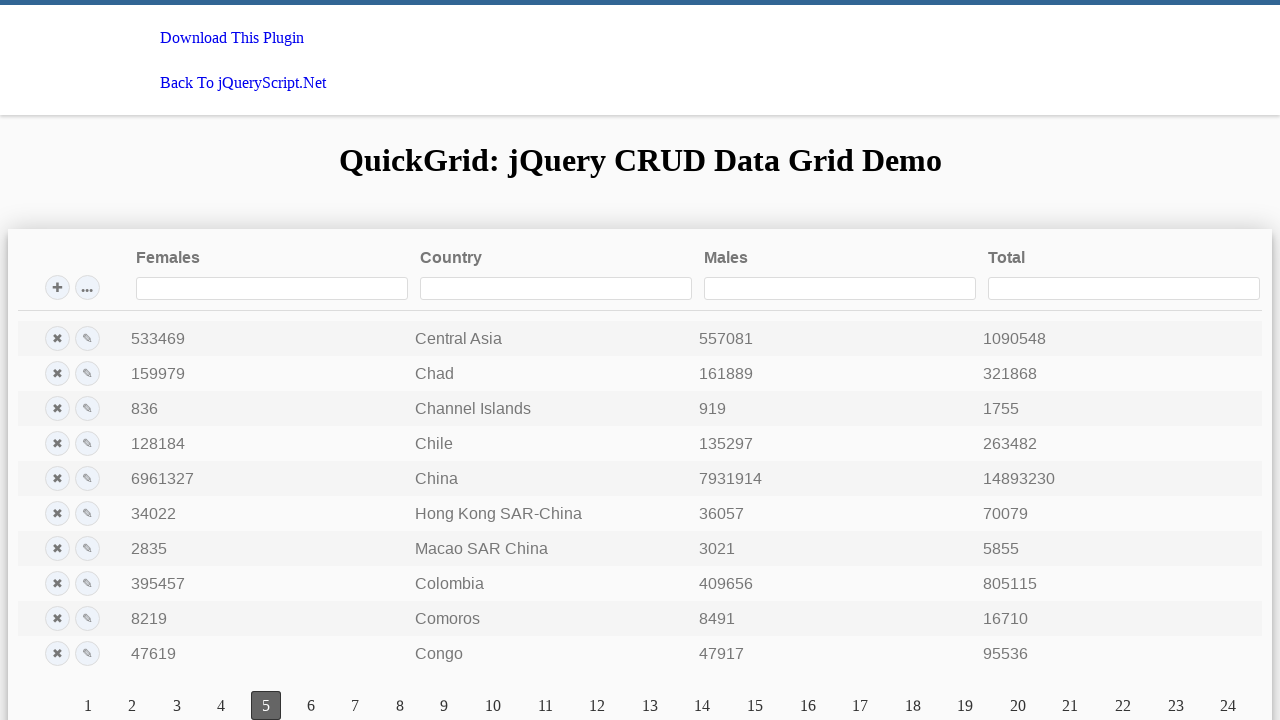